Tests JavaScript confirm alert by clicking a button, accepting the confirm dialog, then dismissing it, and verifying the result text changes accordingly.

Starting URL: http://the-internet.herokuapp.com/javascript_alerts

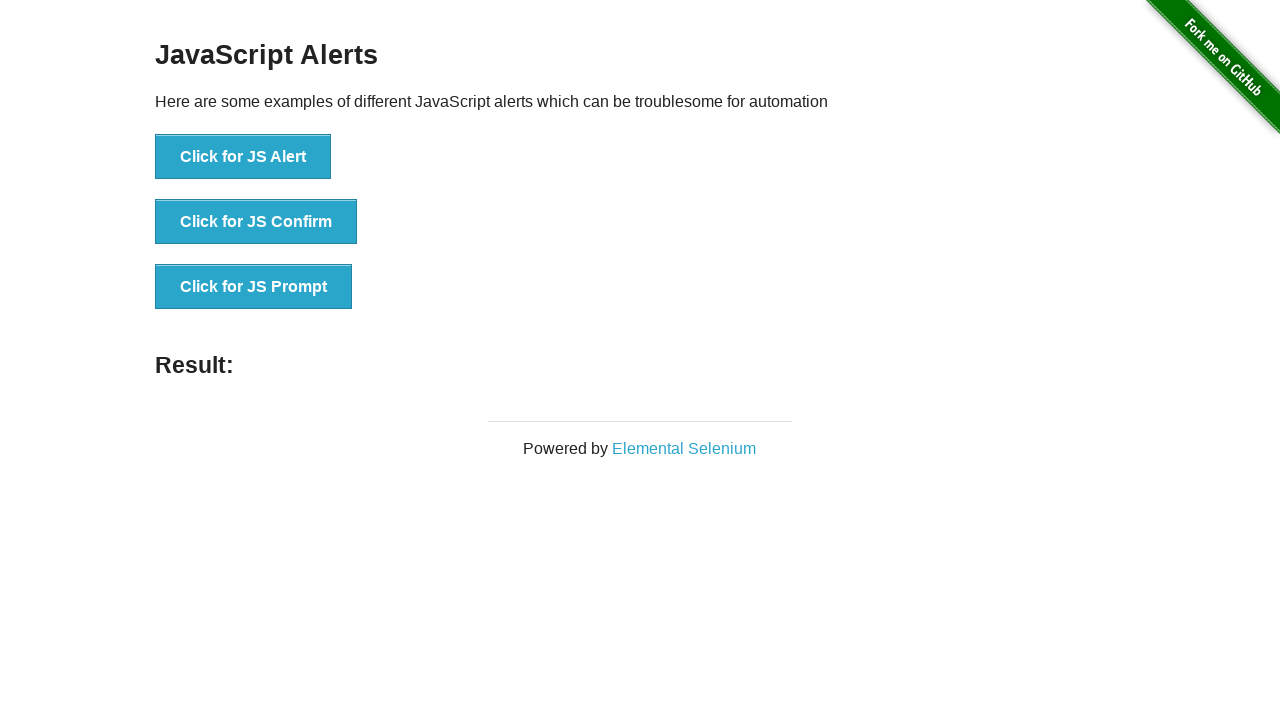

Set up dialog handler to accept confirm dialogs
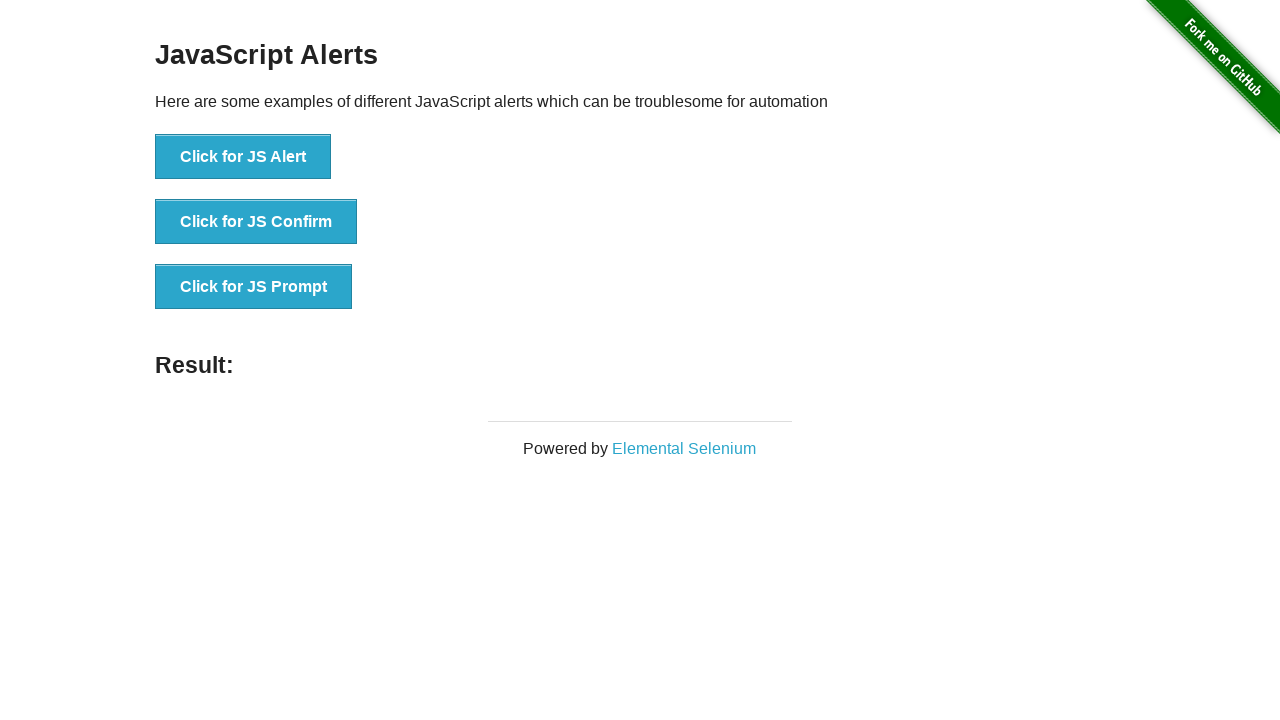

Clicked jsConfirm button to trigger confirm dialog at (256, 222) on button[onclick='jsConfirm()']
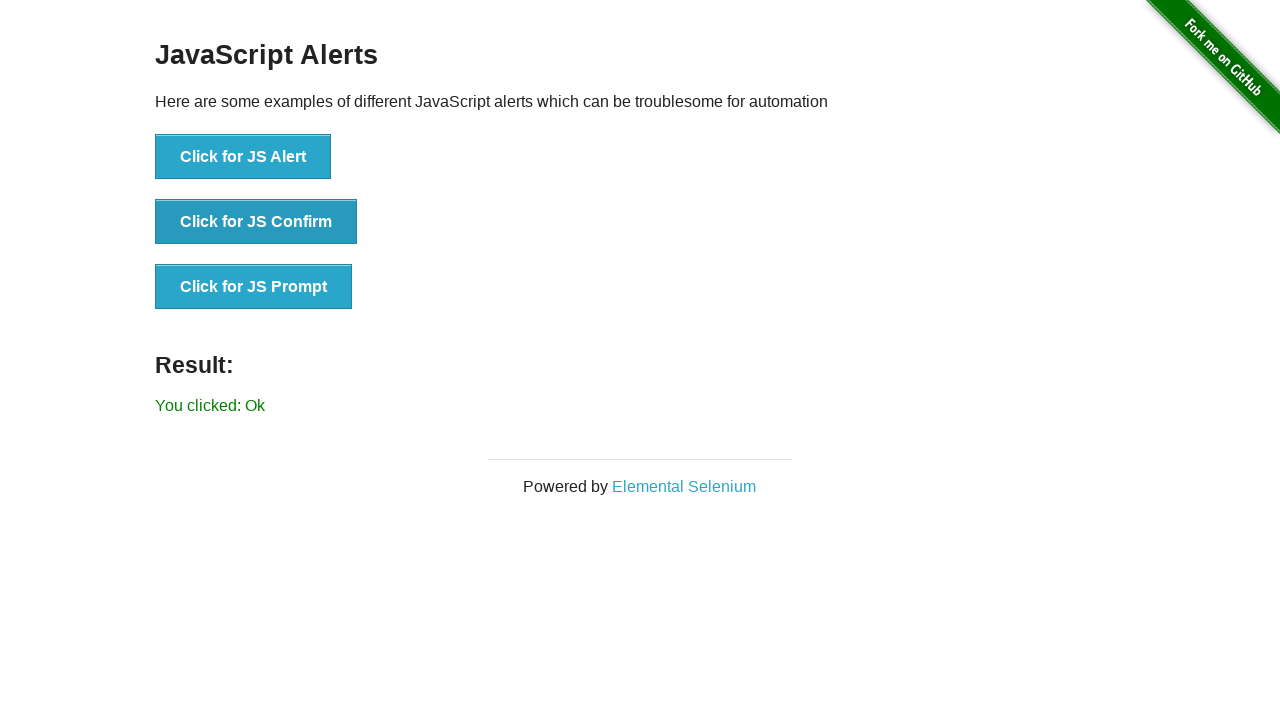

Waited for result element to appear
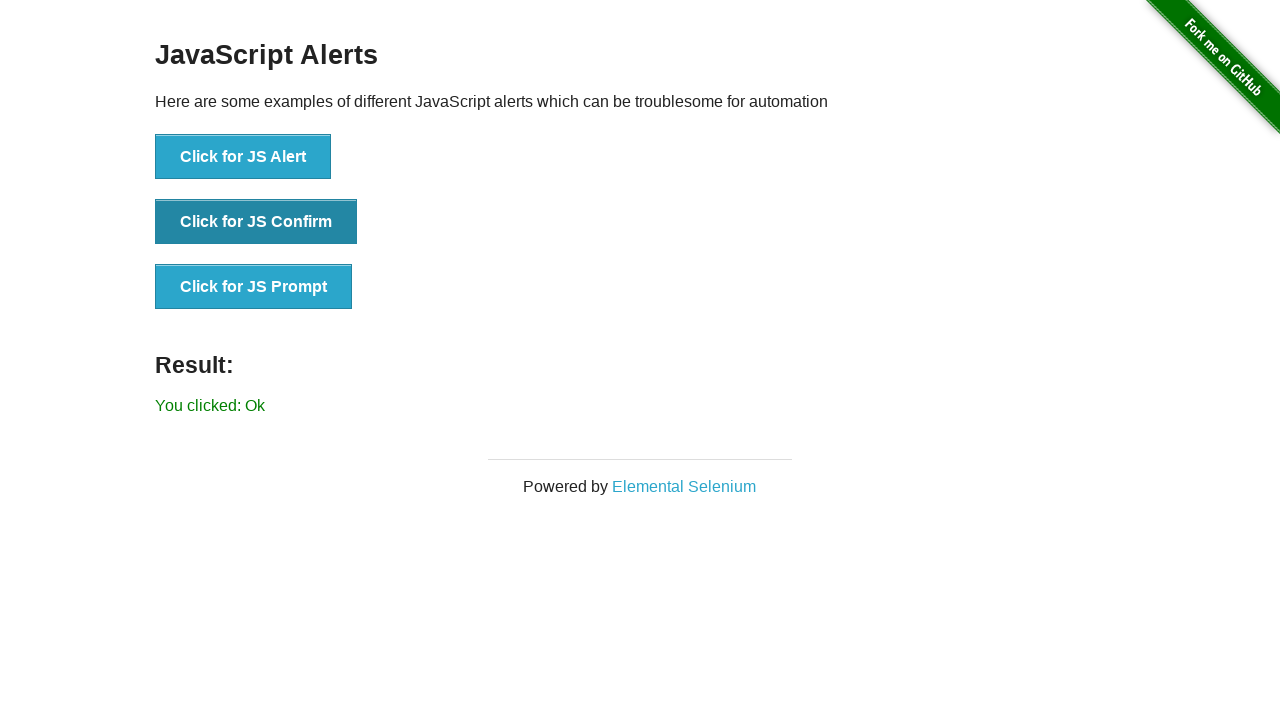

Verified result text shows 'You clicked: Ok' after accepting dialog
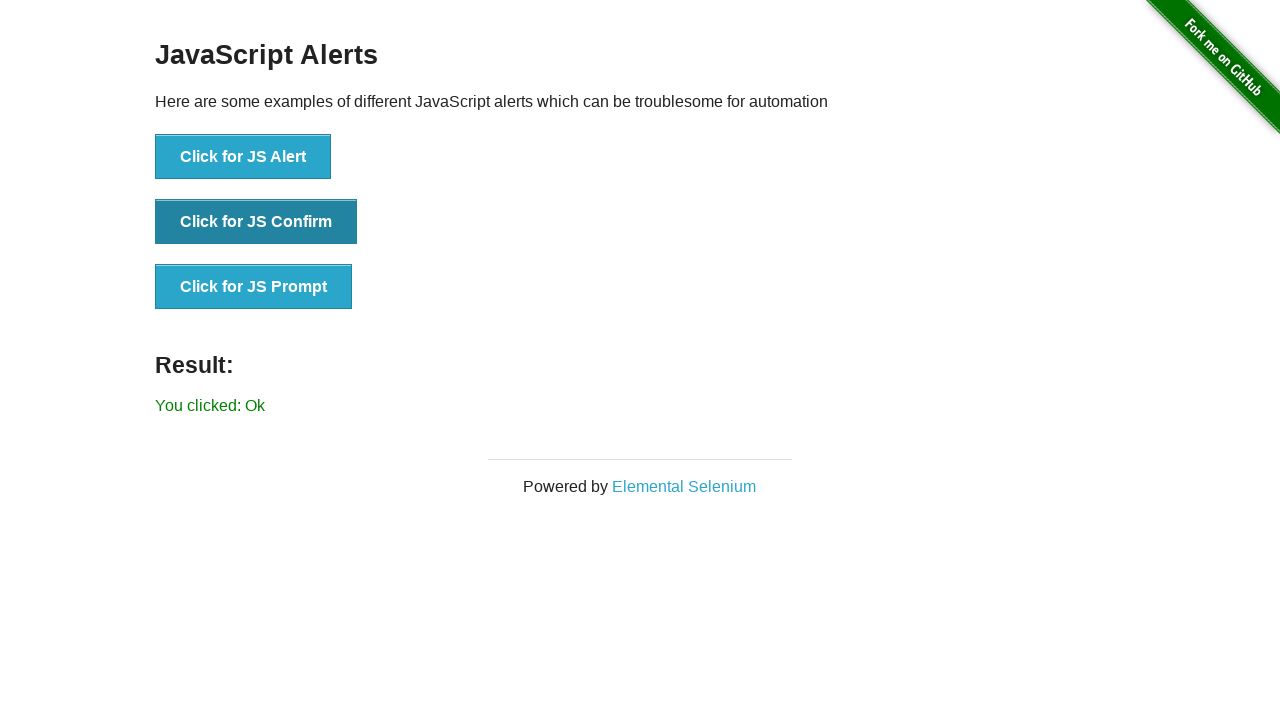

Removed accept dialog handler
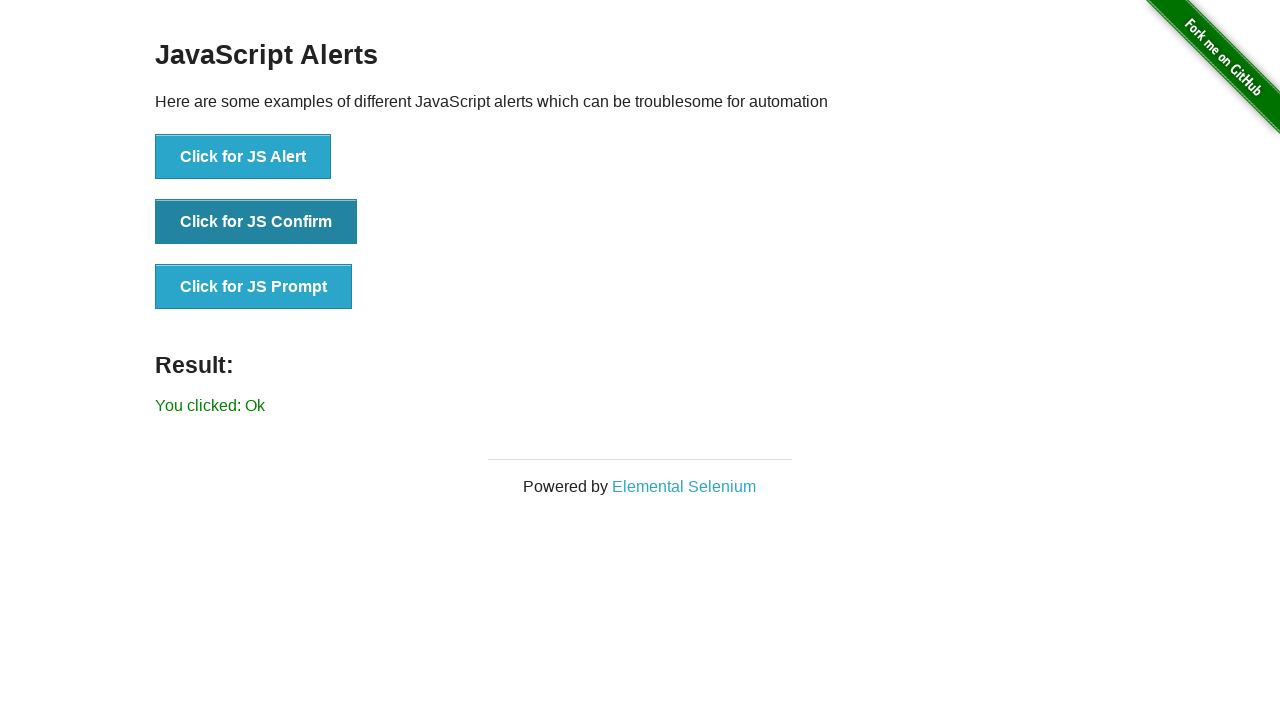

Set up dialog handler to dismiss confirm dialogs
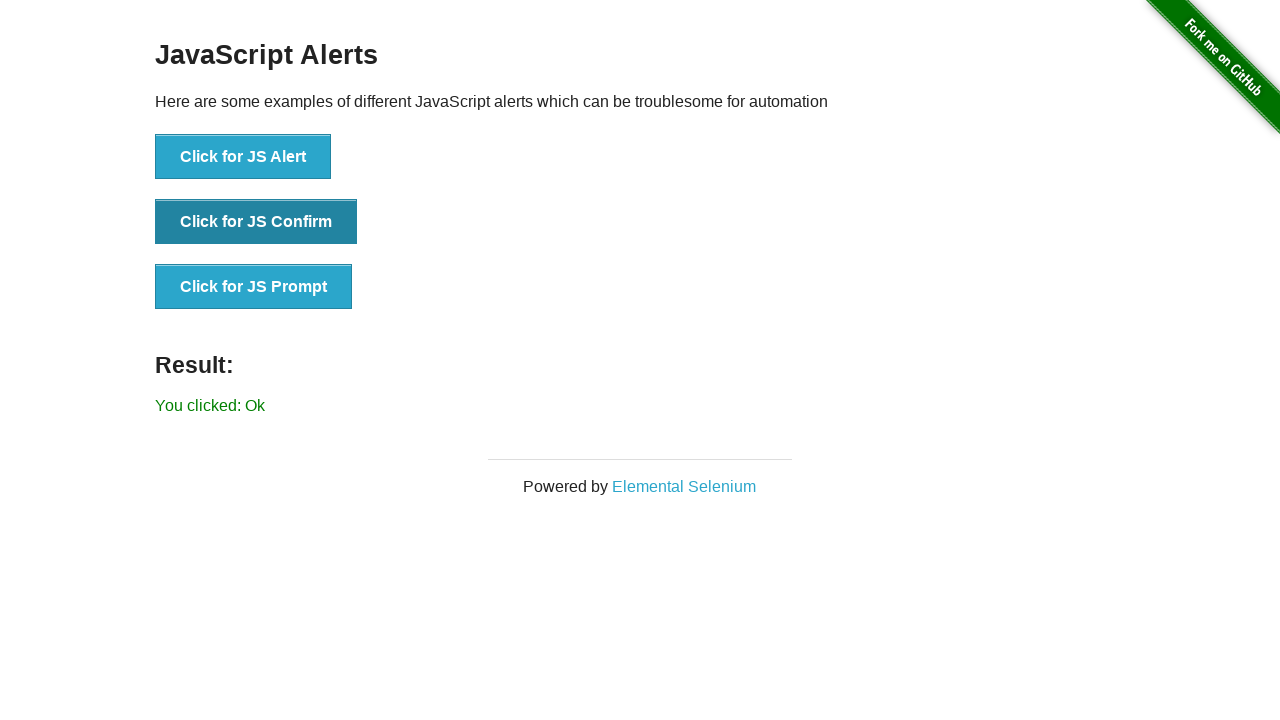

Clicked jsConfirm button again to trigger confirm dialog at (256, 222) on button[onclick='jsConfirm()']
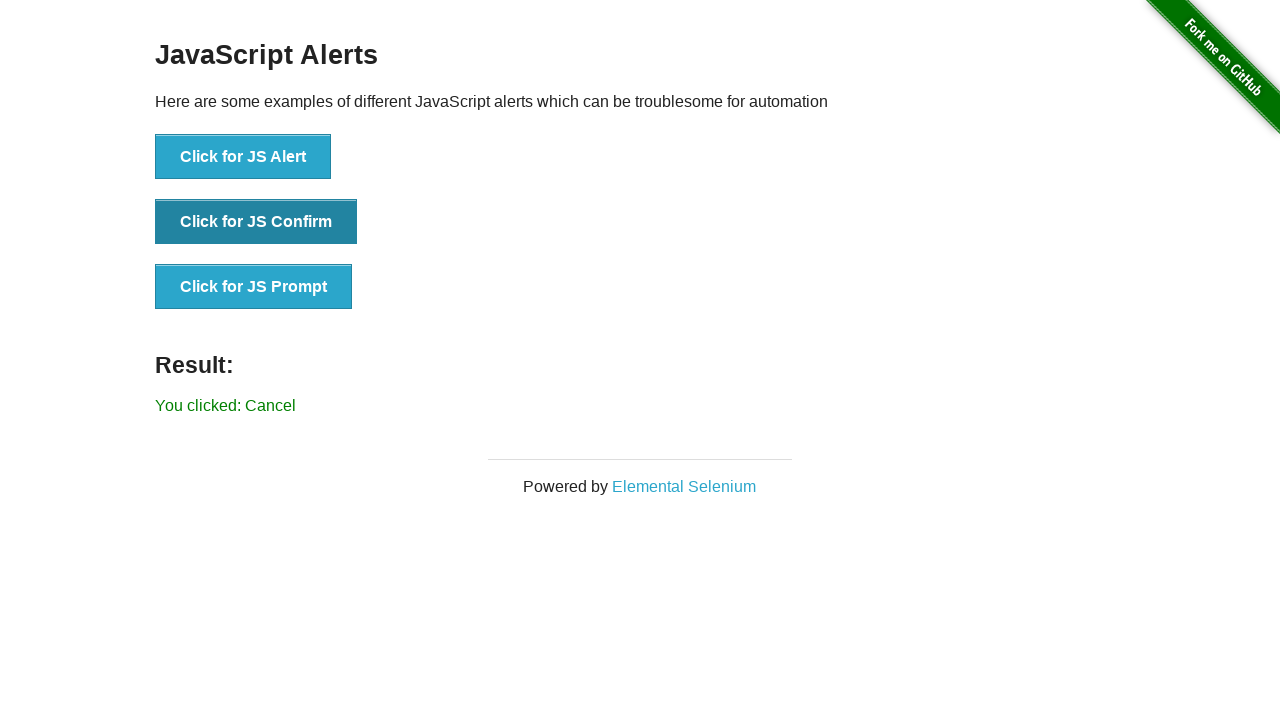

Waited 500ms for result to update
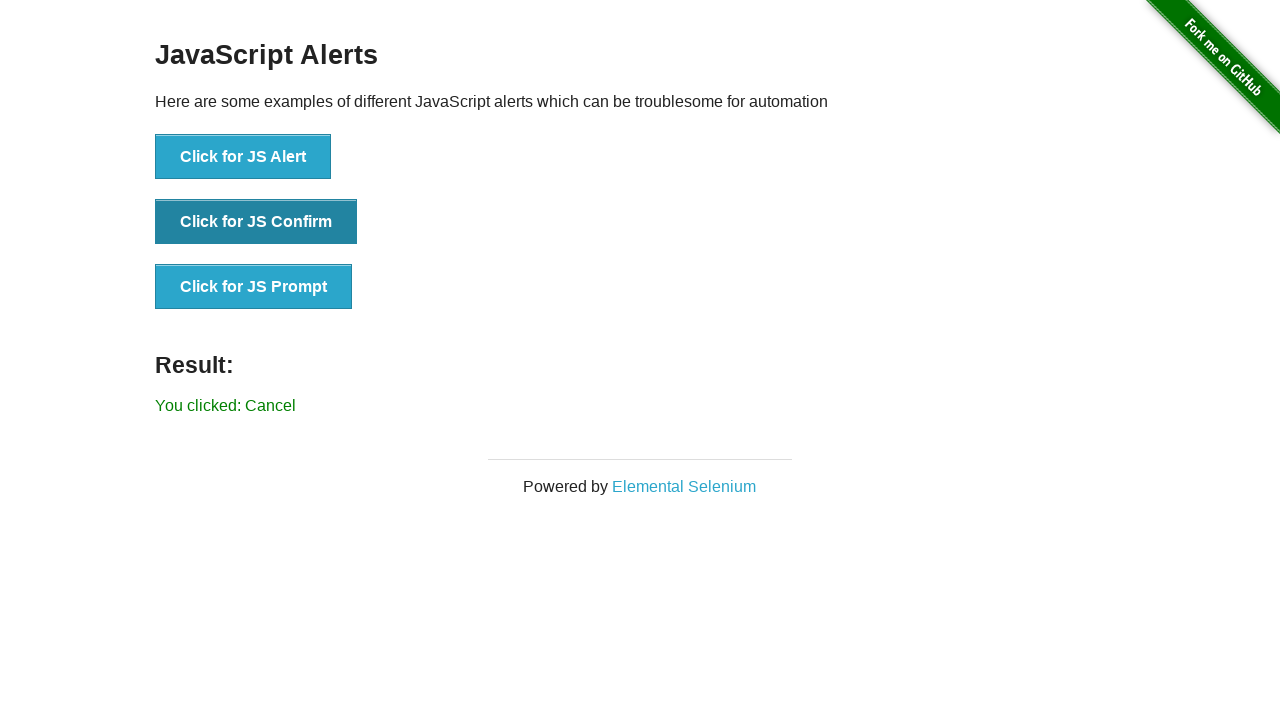

Verified result text shows 'You clicked: Cancel' after dismissing dialog
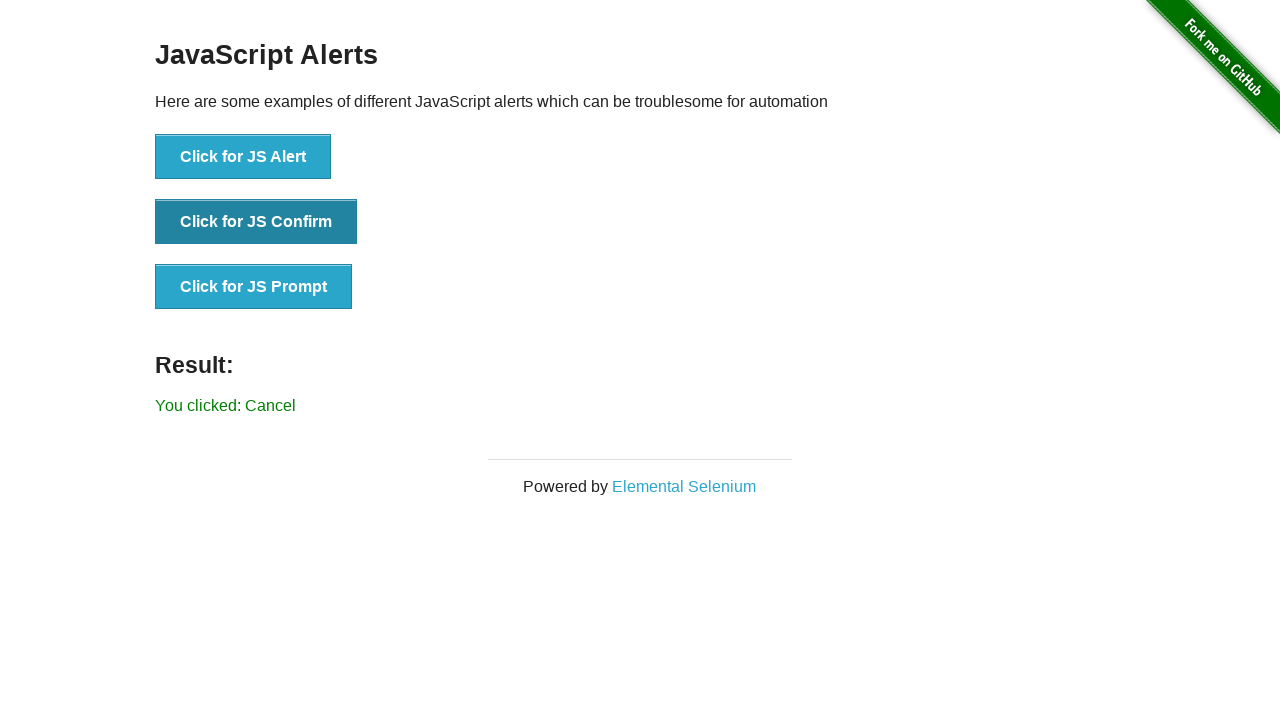

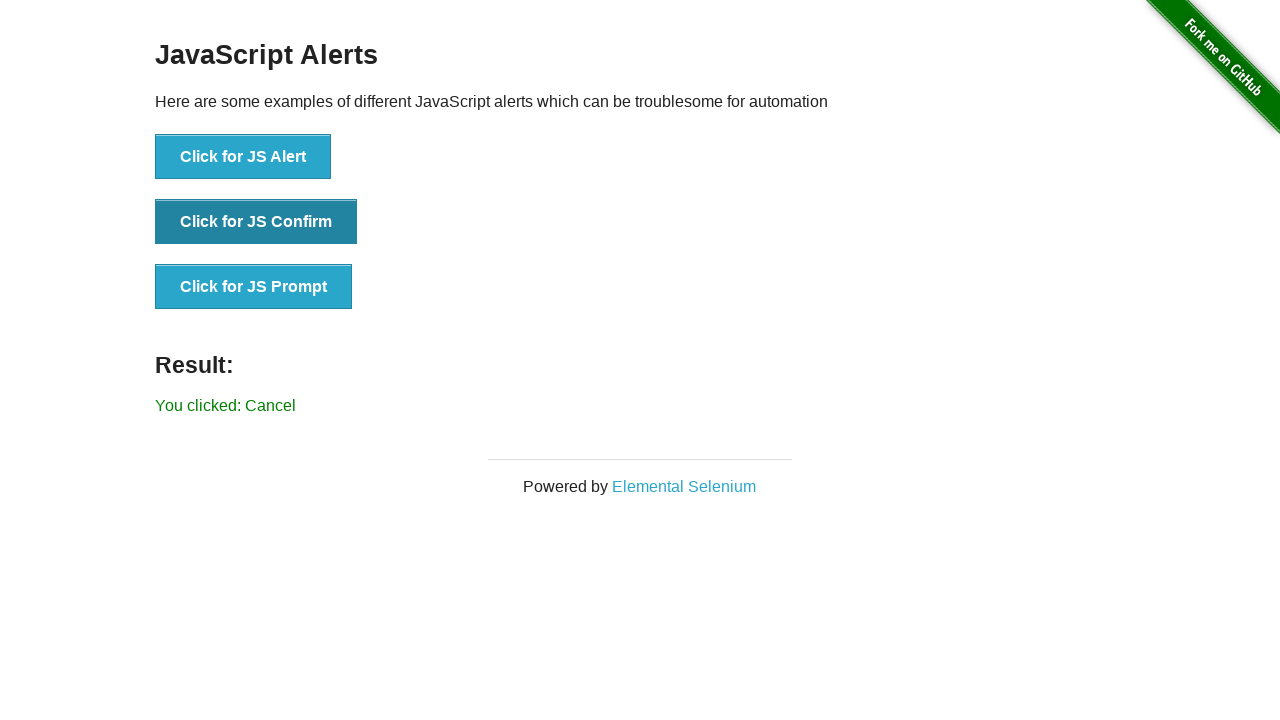